Tests clicking a button with a dynamic ID by locating it using its CSS class instead of the changing ID attribute

Starting URL: http://uitestingplayground.com/dynamicid

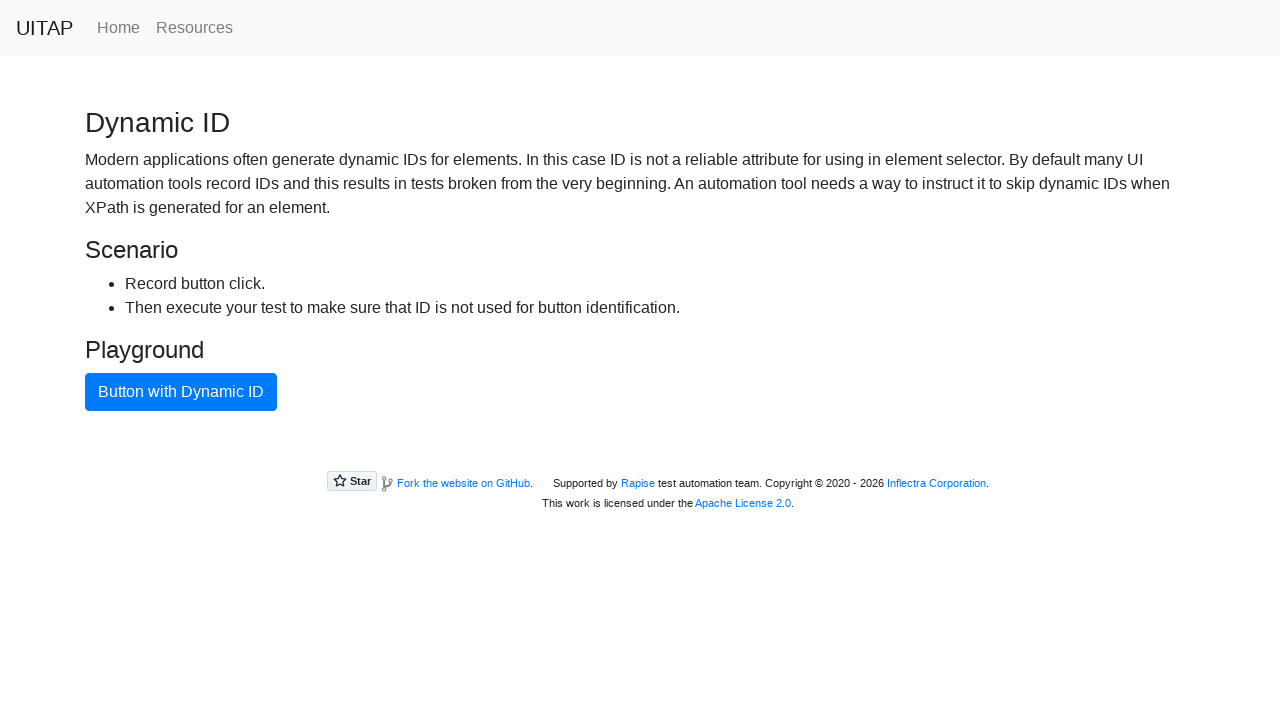

Navigated to dynamic ID test page
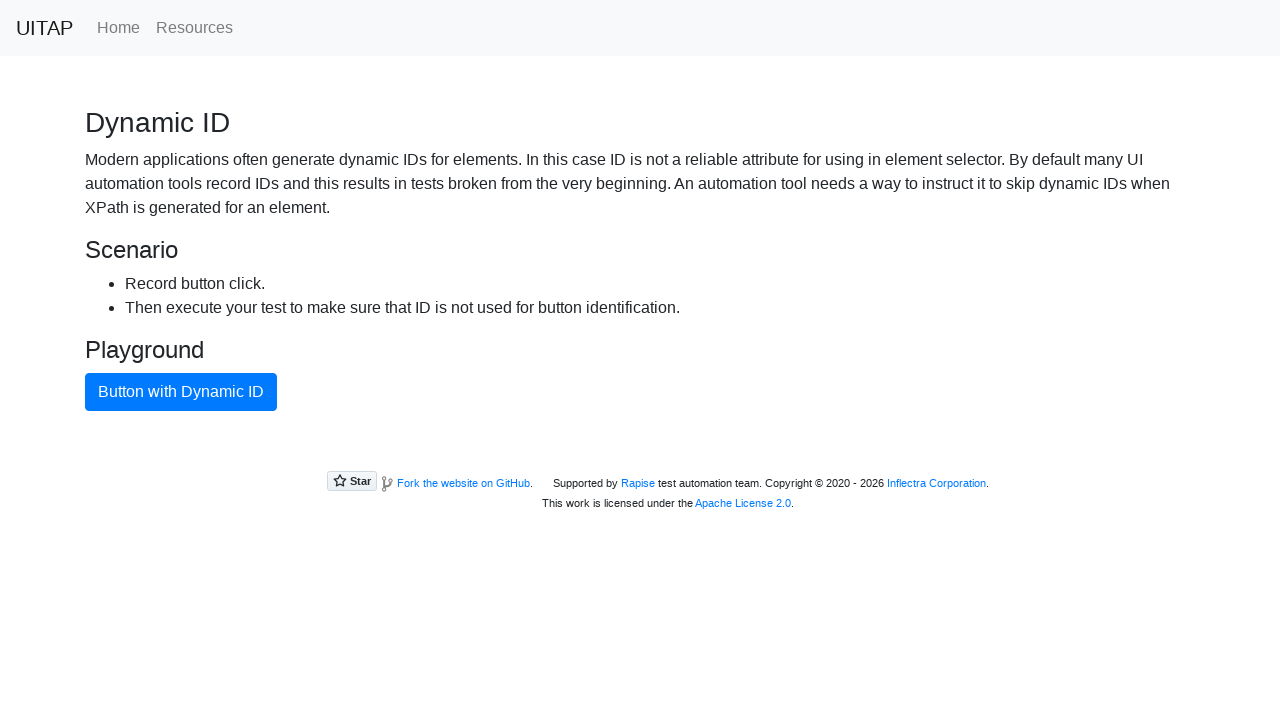

Clicked button with dynamic ID using CSS class selector at (181, 392) on button.btn-primary
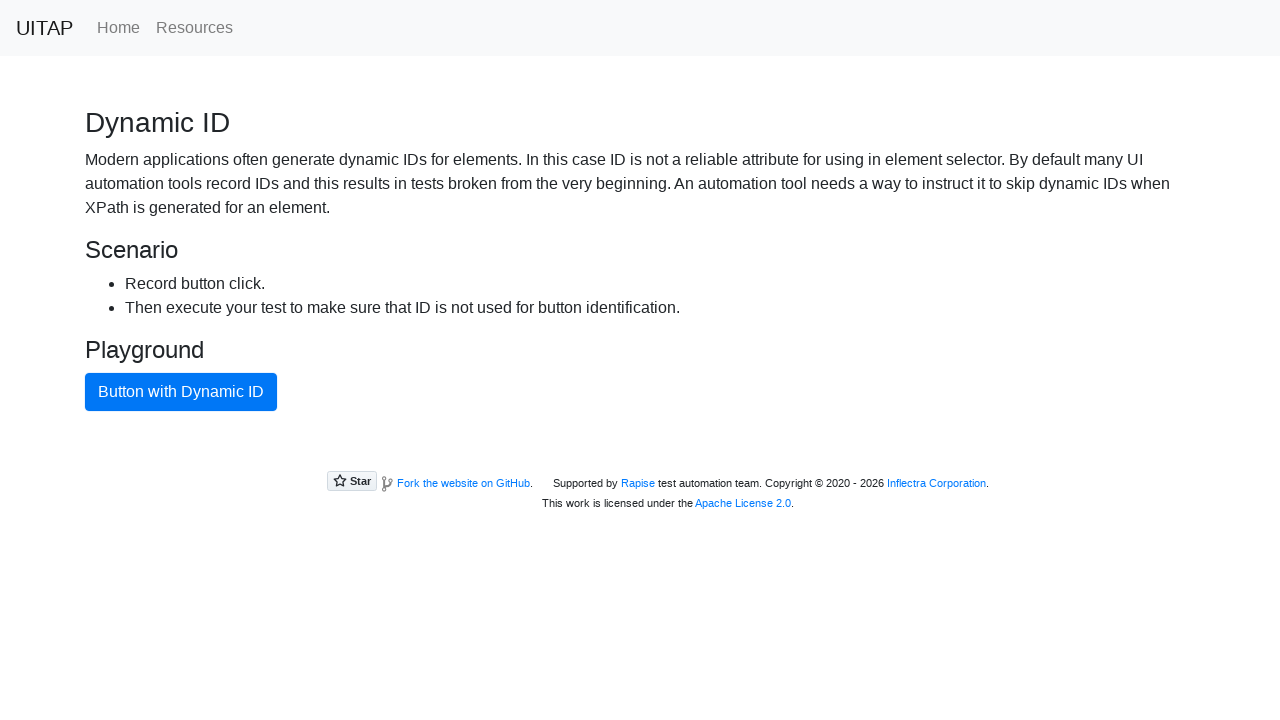

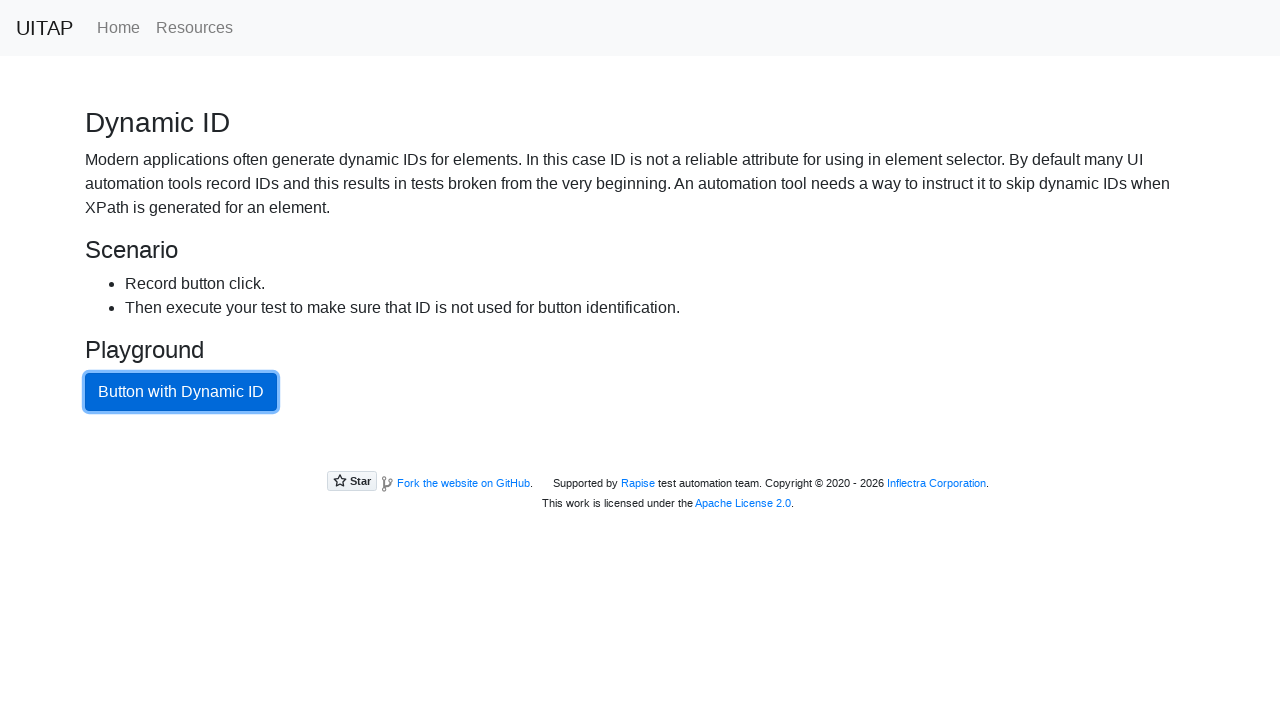